Tests JavaScript execution capabilities on an e-commerce site by performing search, navigation, and scrolling operations

Starting URL: https://ecommerce-playground.lambdatest.io/

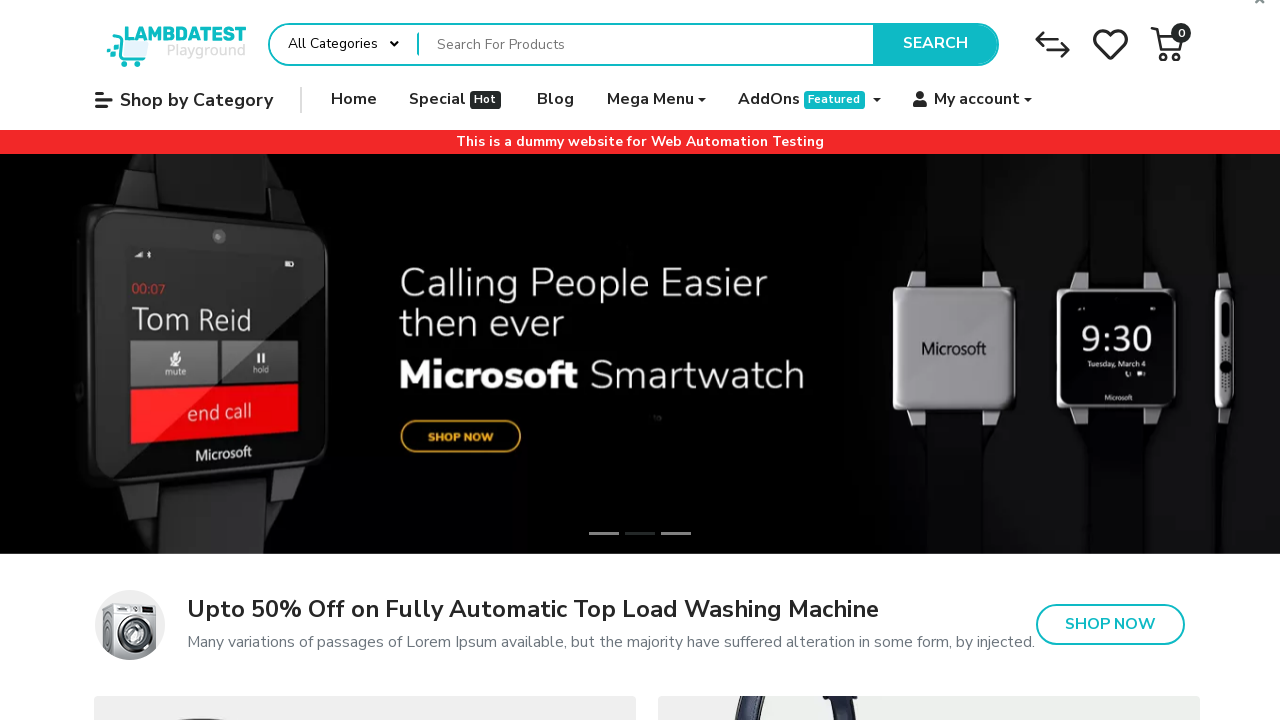

Set search field value to 'Phone' using JavaScript
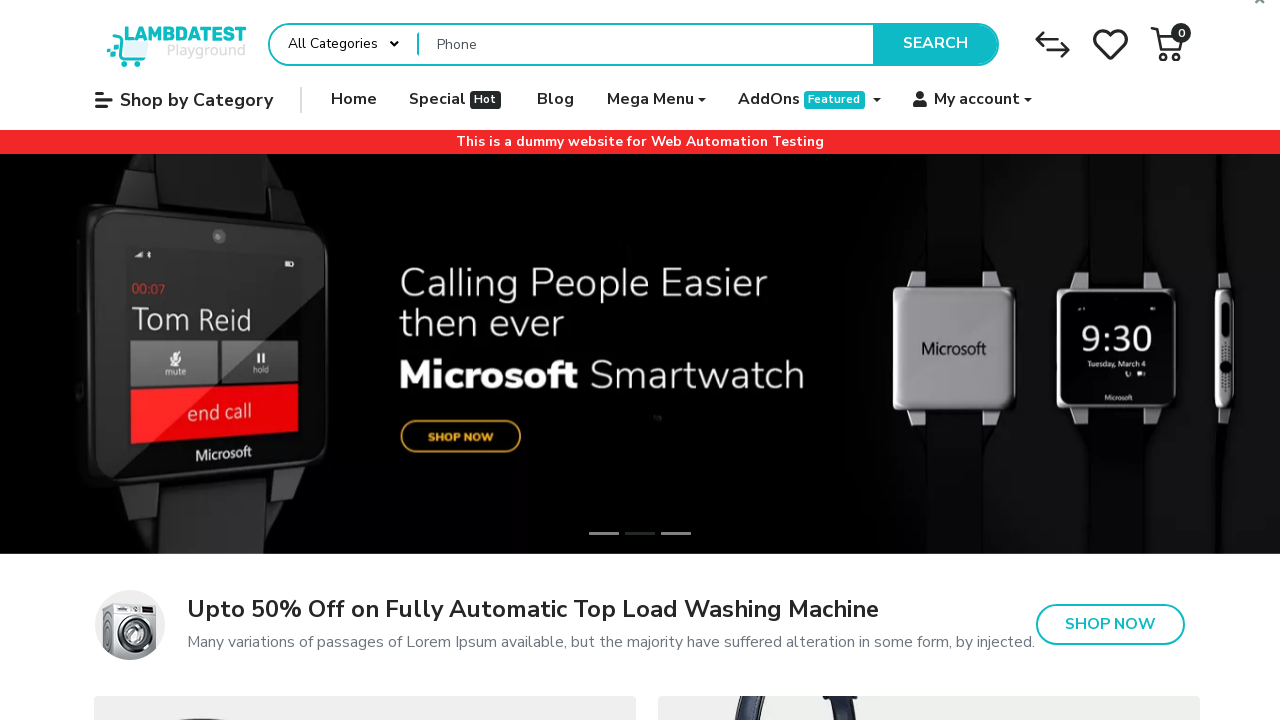

Clicked search button to search for Phone at (935, 44) on button.type-text
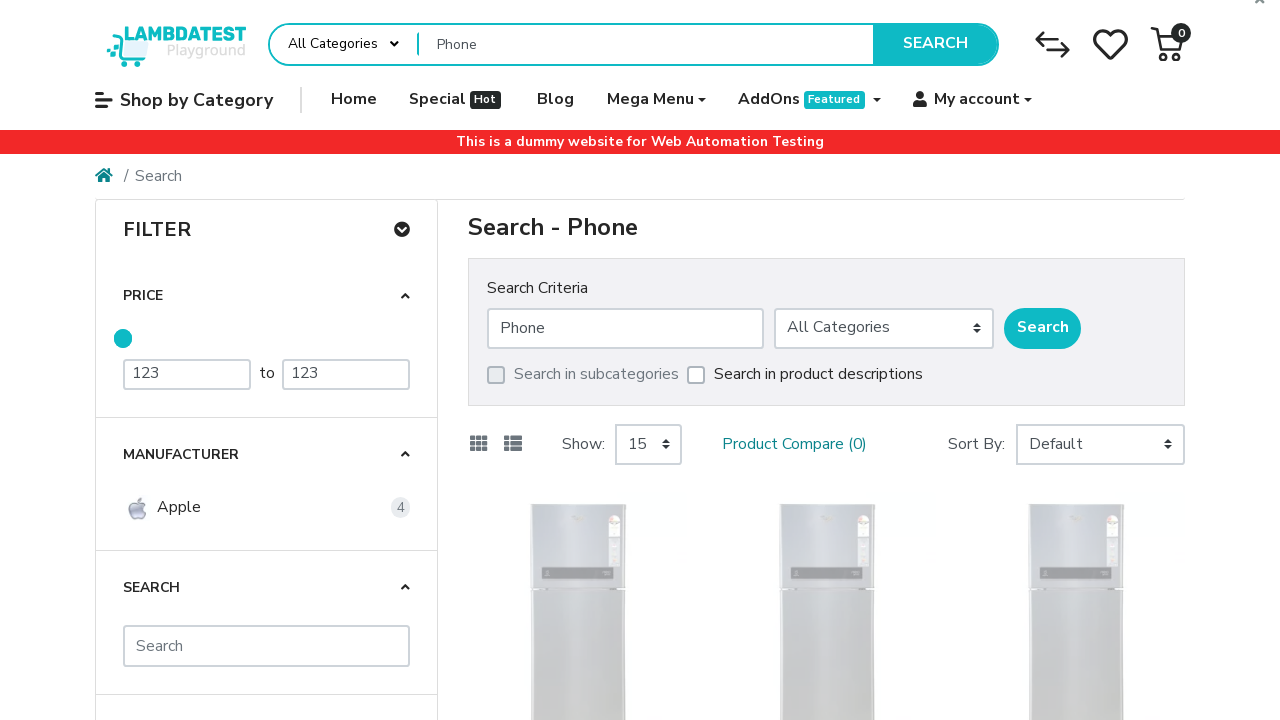

Waited for search results page to load (networkidle)
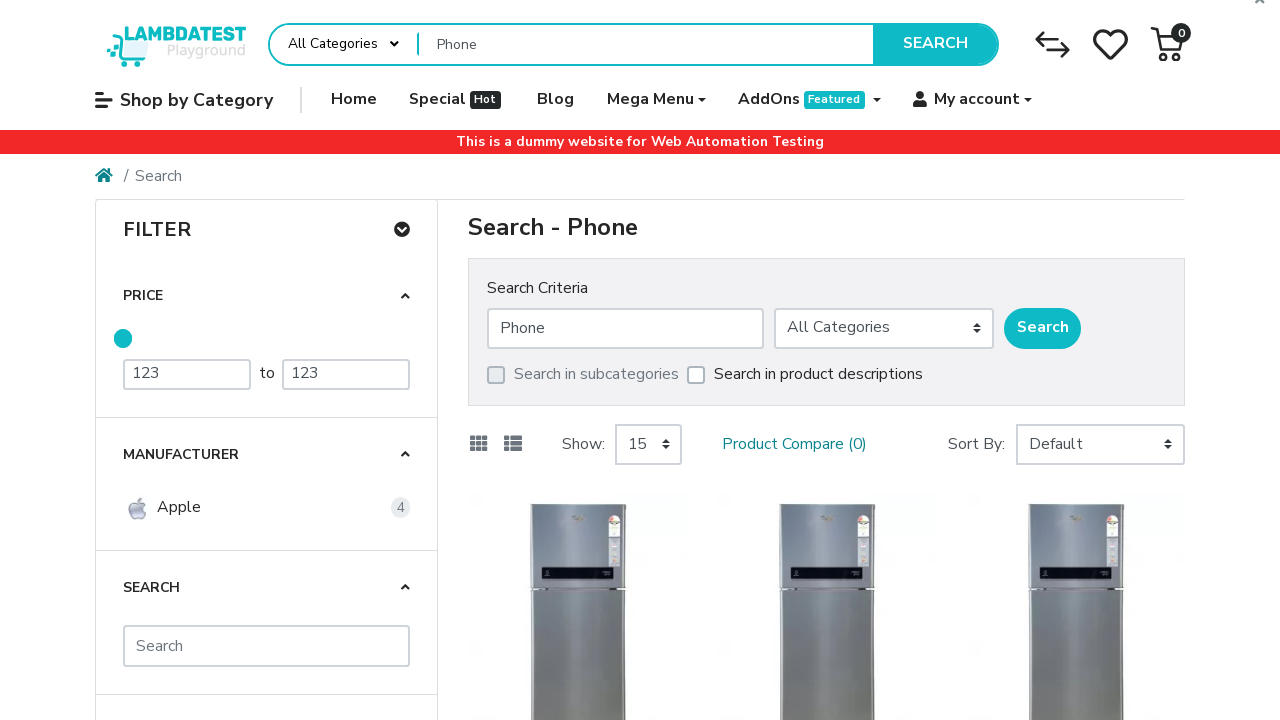

Navigated back one page using JavaScript history
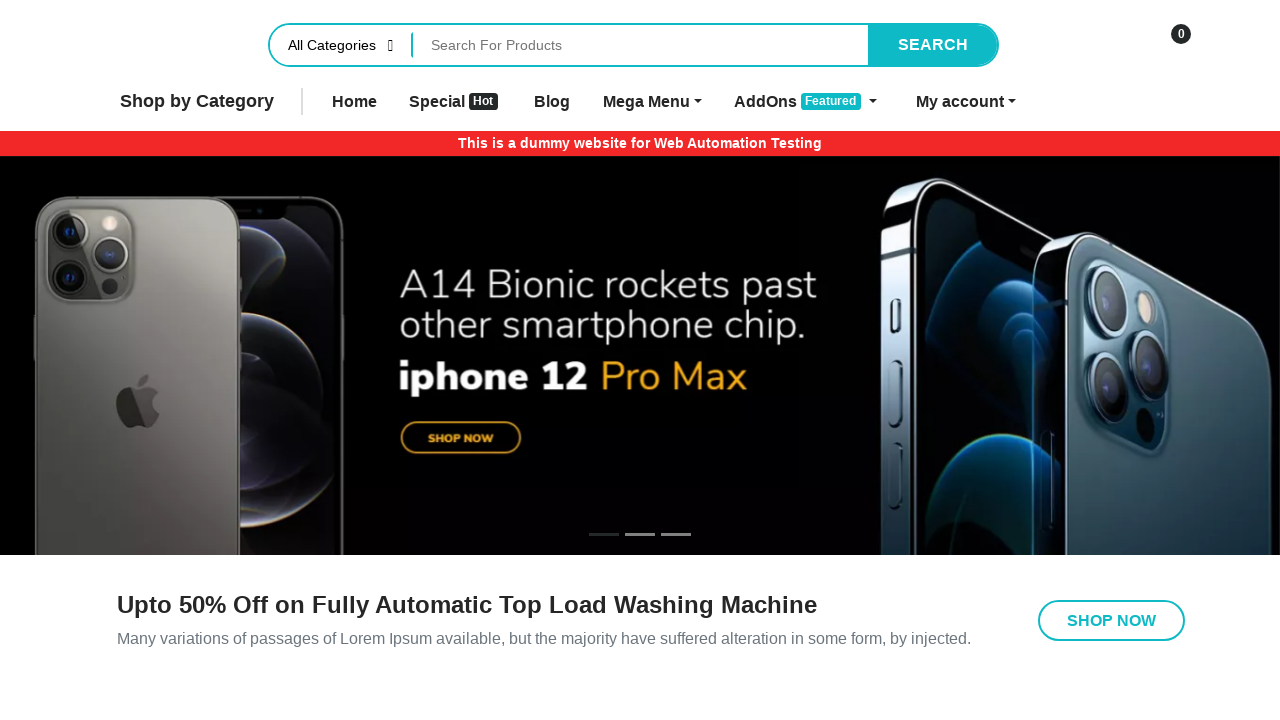

Scrolled down 700 pixels using JavaScript
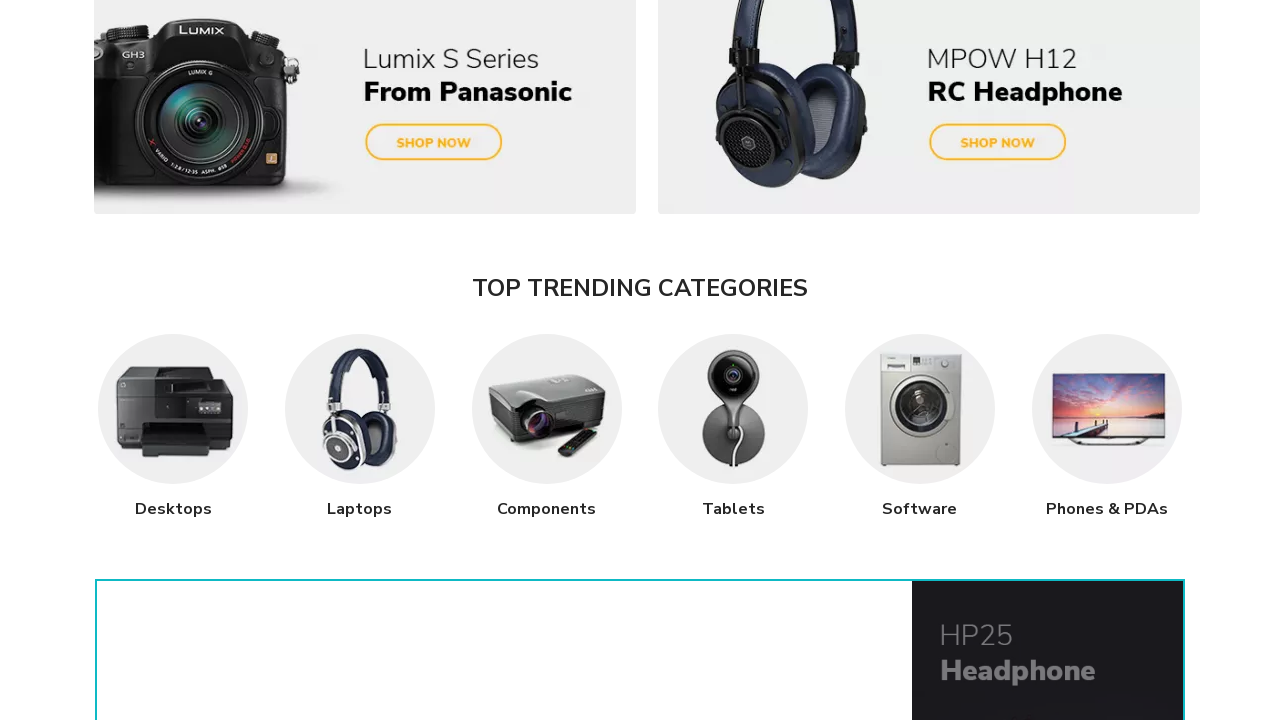

Scrolled to bottom of page using JavaScript
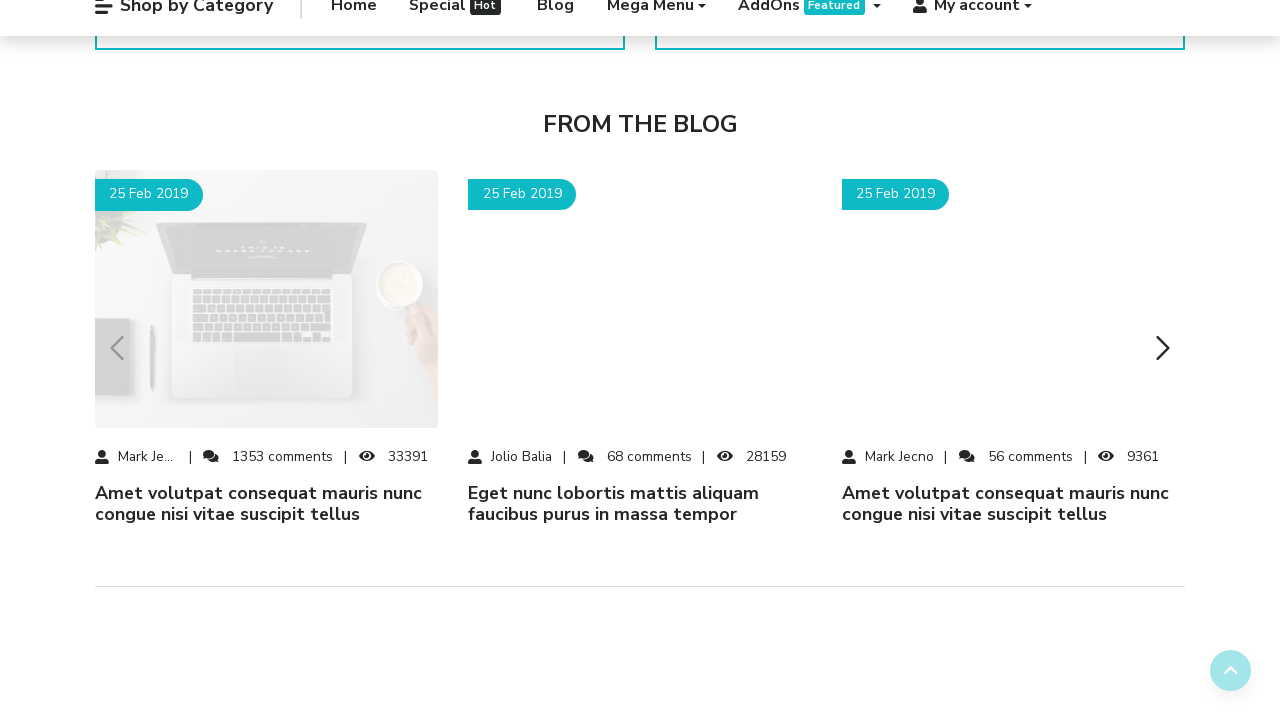

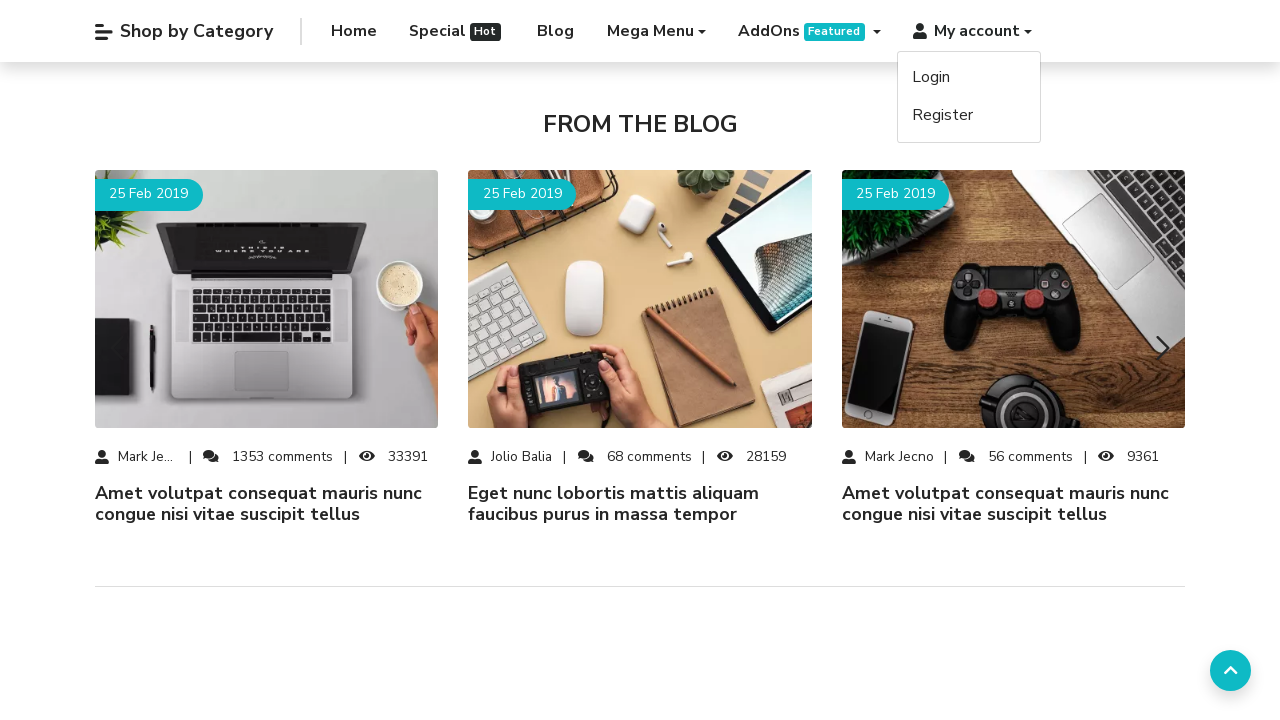